Tests form submission on a practice Angular website by filling various input fields including text inputs, checkbox, dropdown, radio button, and submitting the form

Starting URL: https://rahulshettyacademy.com/angularpractice/

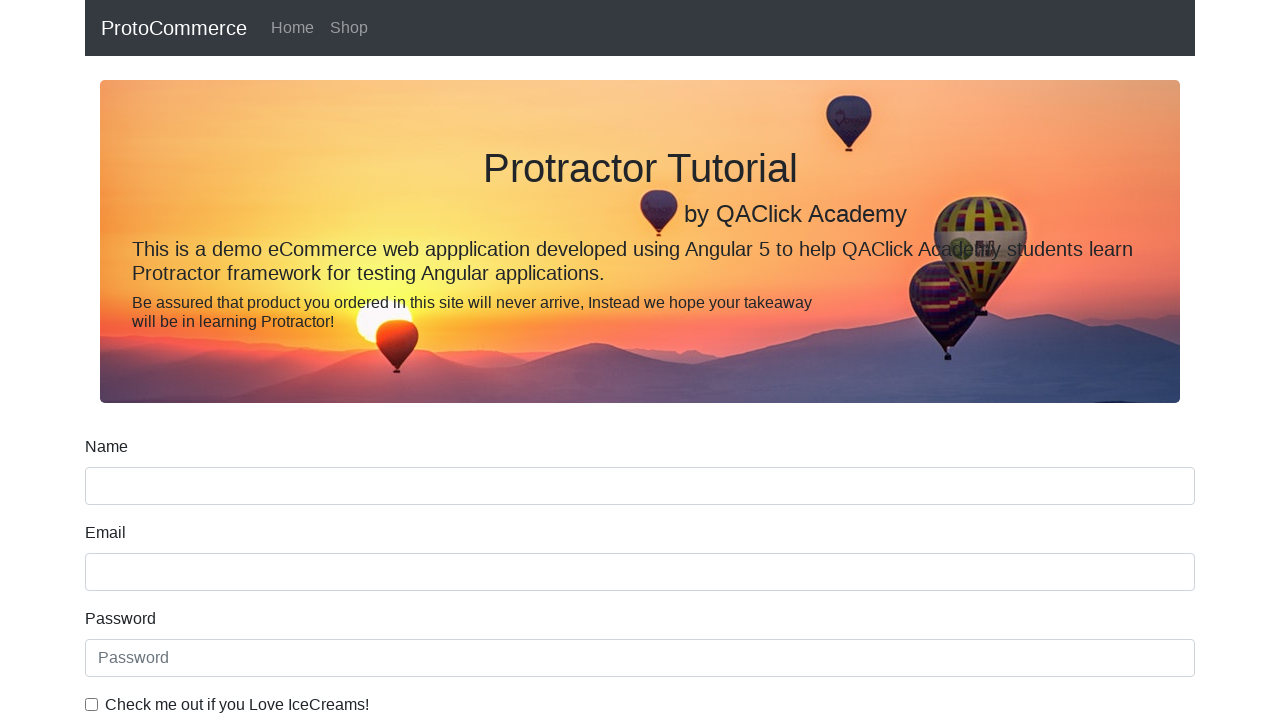

Filled name field with 'RandomName' on input[name='name']
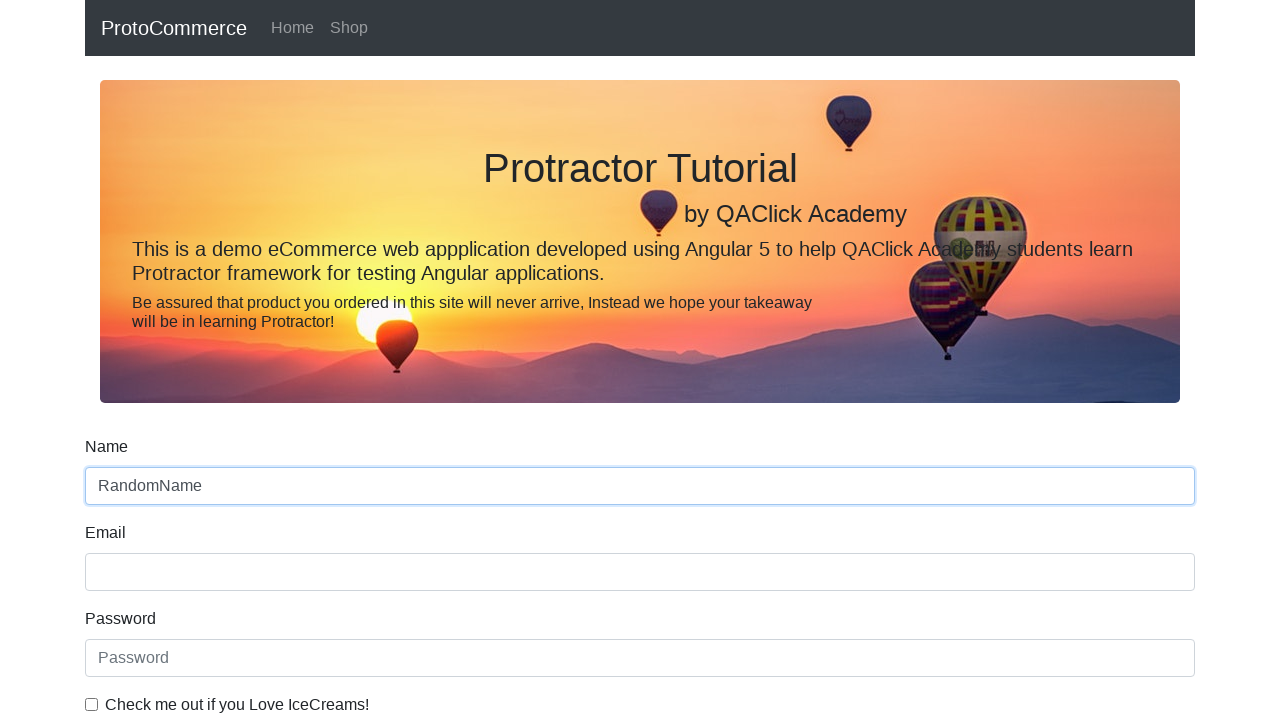

Filled email field with 'hello@gmail.com' on input[name='email']
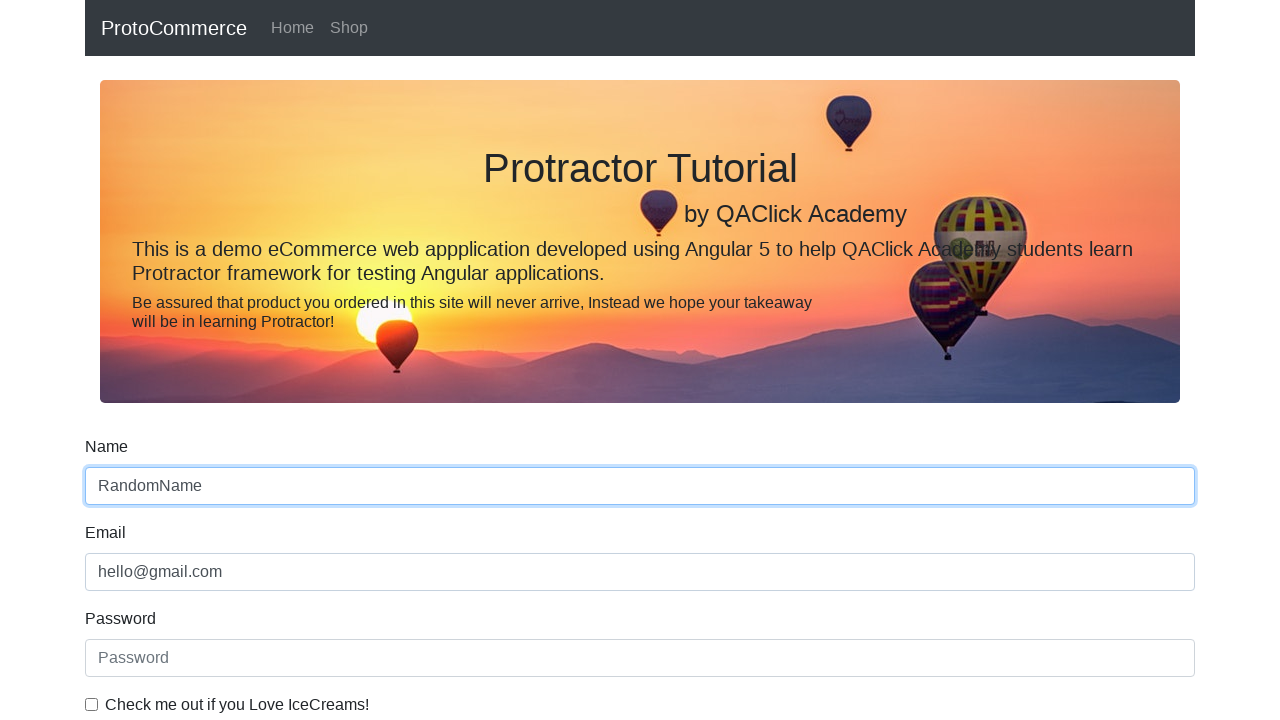

Filled password field with 'Admin1' on #exampleInputPassword1
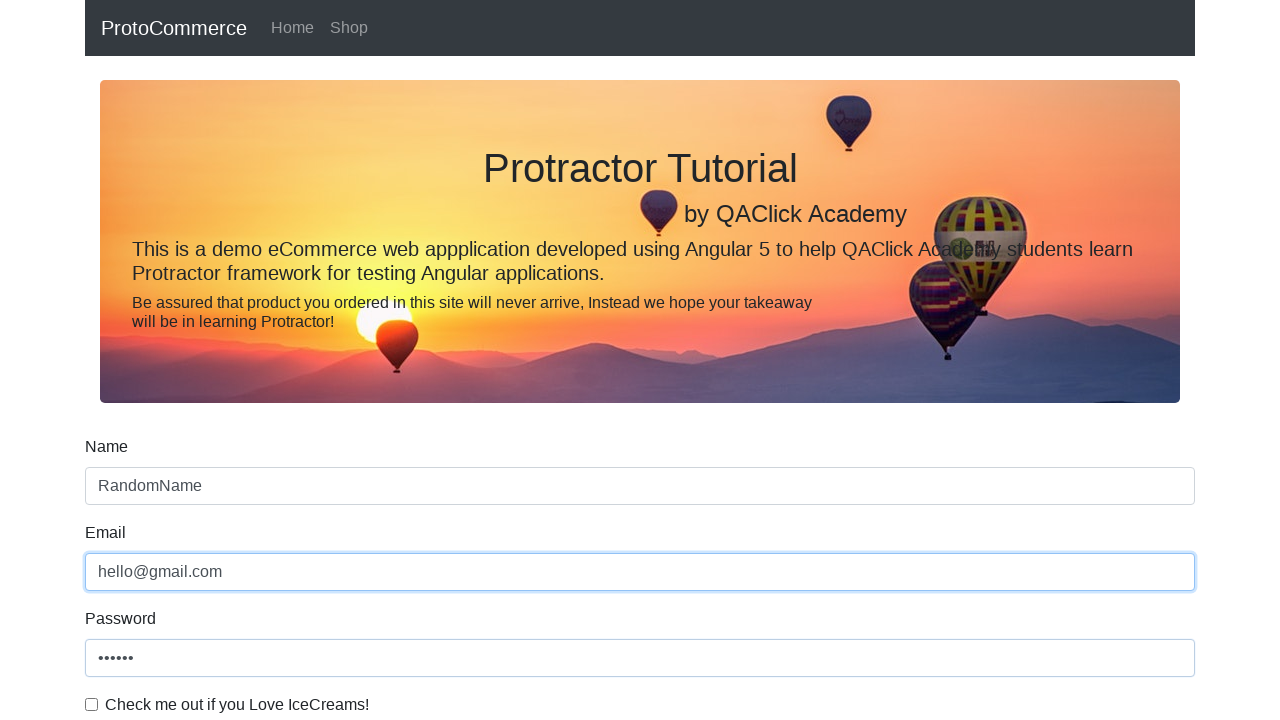

Checked the checkbox at (92, 704) on #exampleCheck1
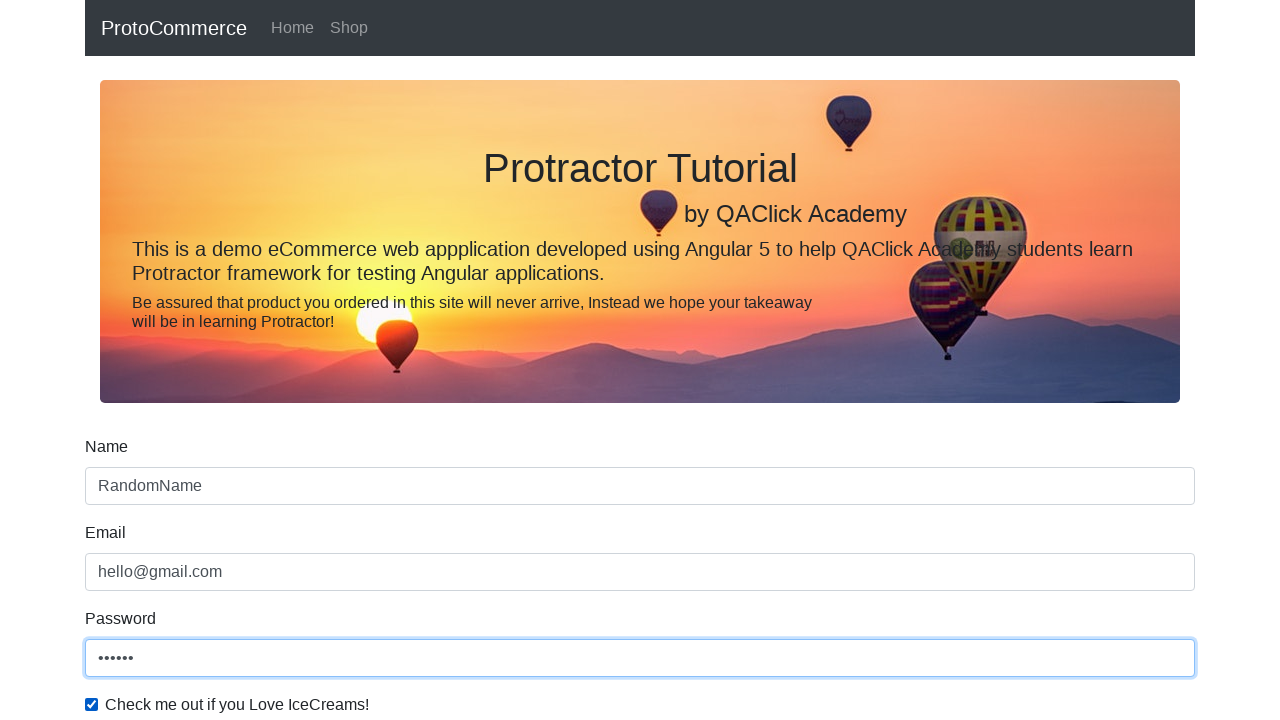

Selected 'Female' from dropdown on #exampleFormControlSelect1
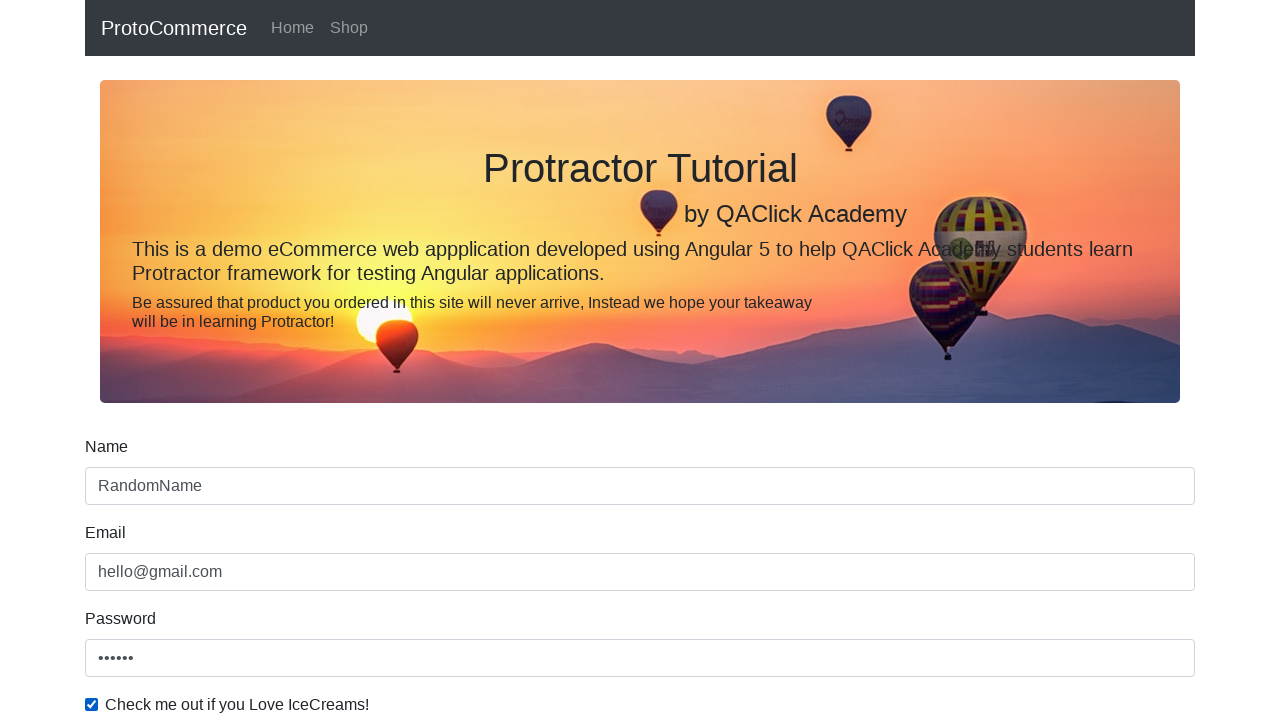

Clicked radio button option 2 at (326, 360) on xpath=//input[@type='radio' and @value='option2']
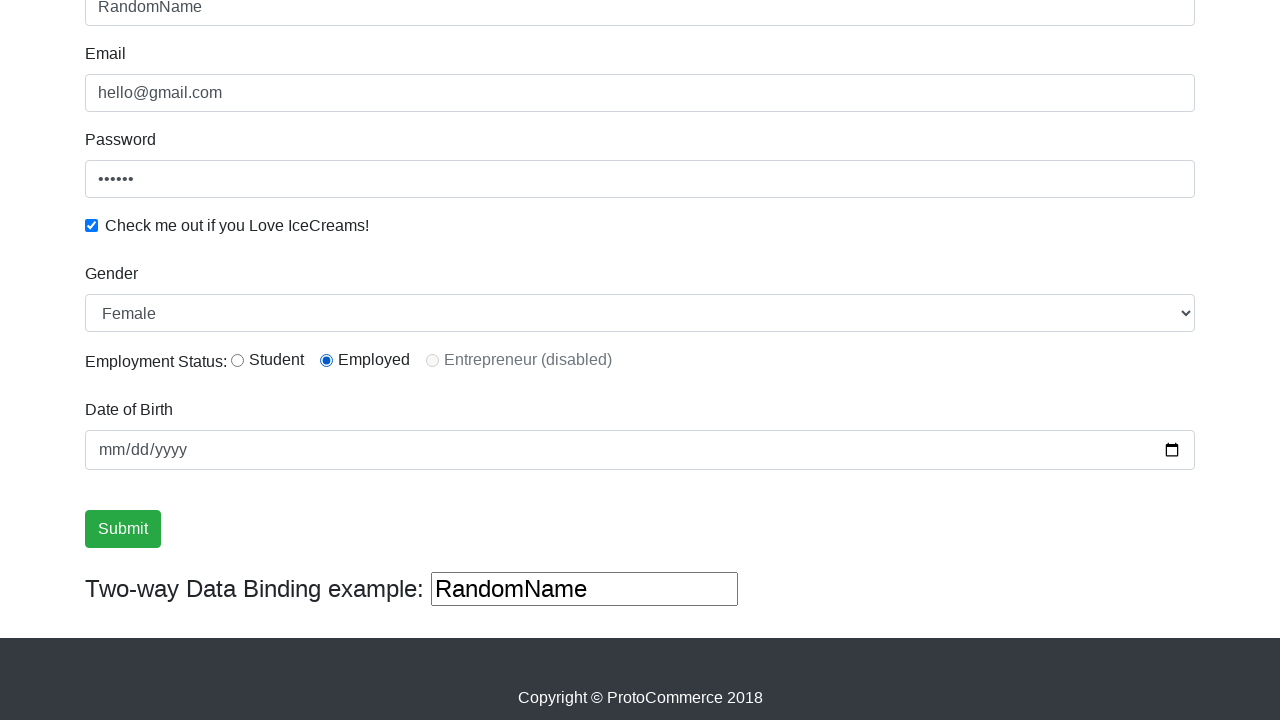

Filled third text input field with 'Hello Again' on (//input[@type='text'])[3]
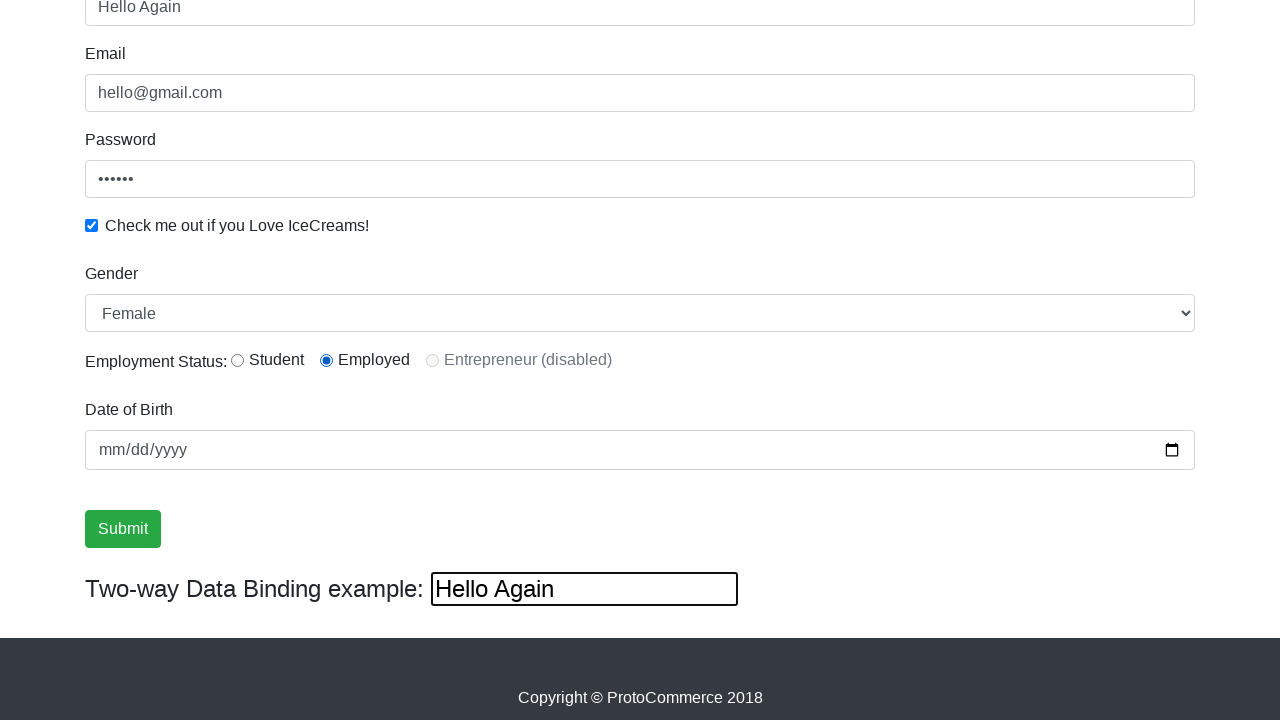

Cleared third text input field on (//input[@type='text'])[3]
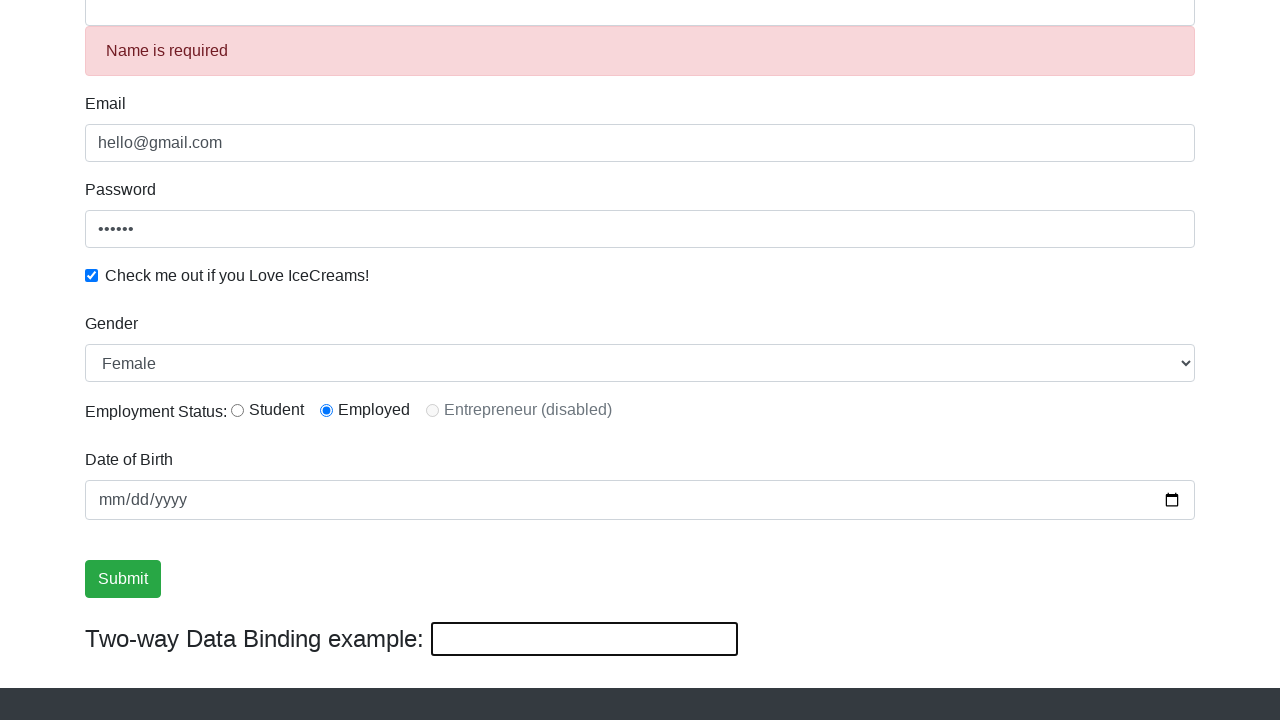

Clicked submit button to submit the form at (123, 579) on xpath=//input[@type='submit']
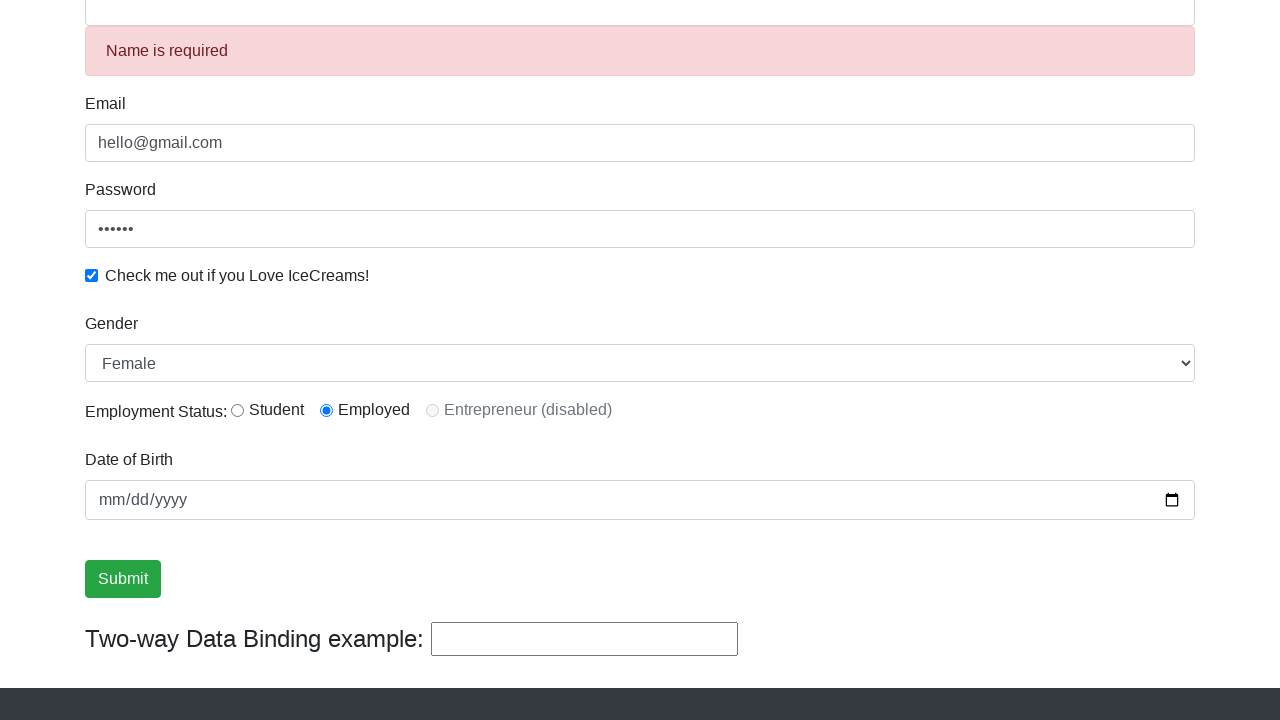

Success message appeared
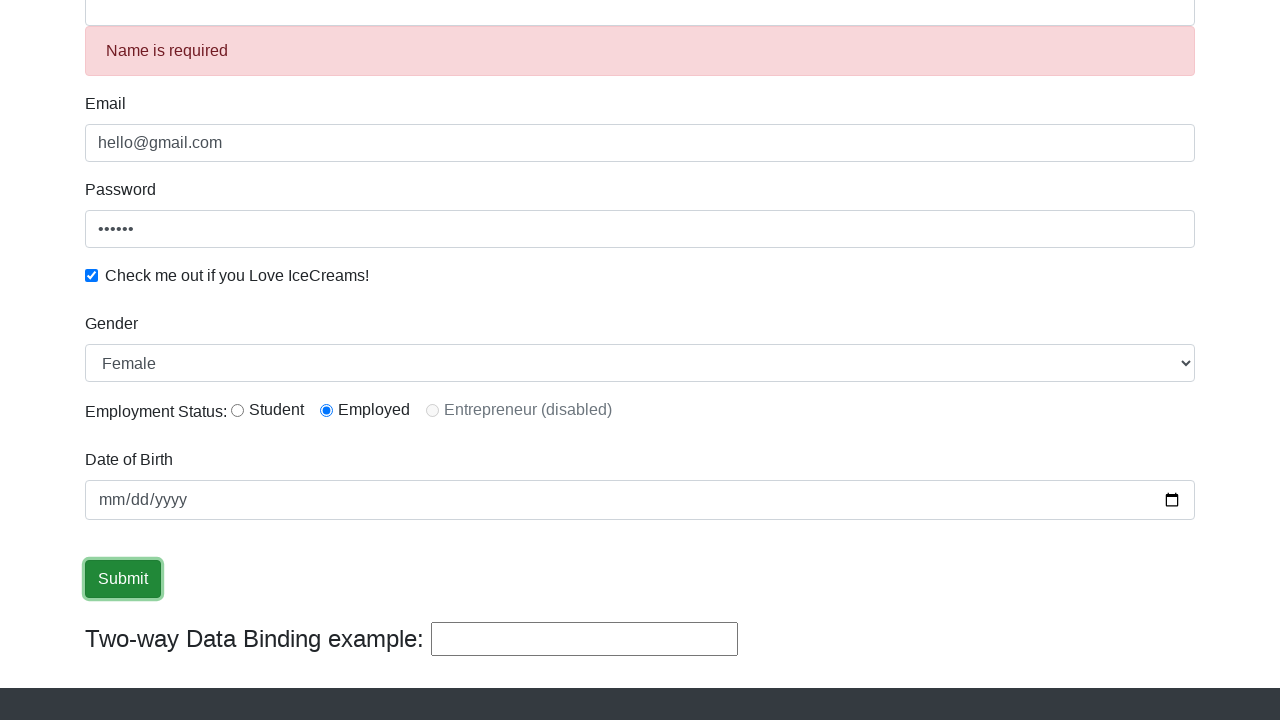

Verified success message is displayed
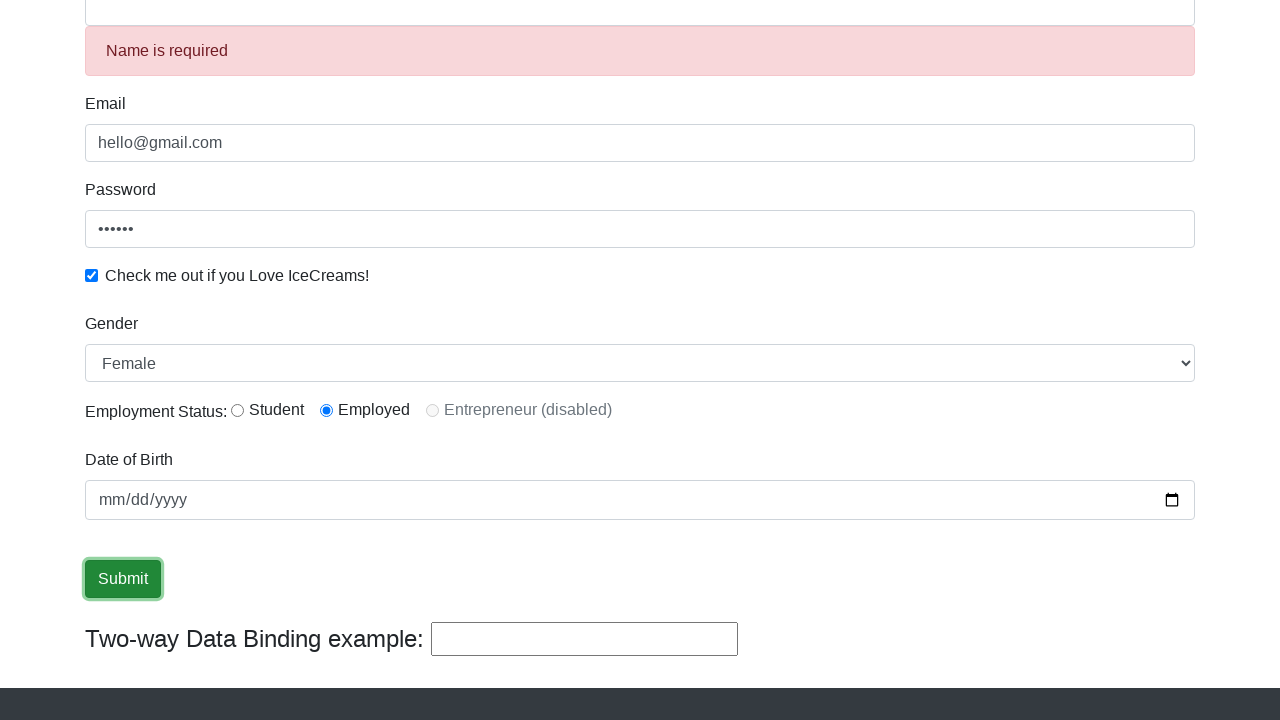

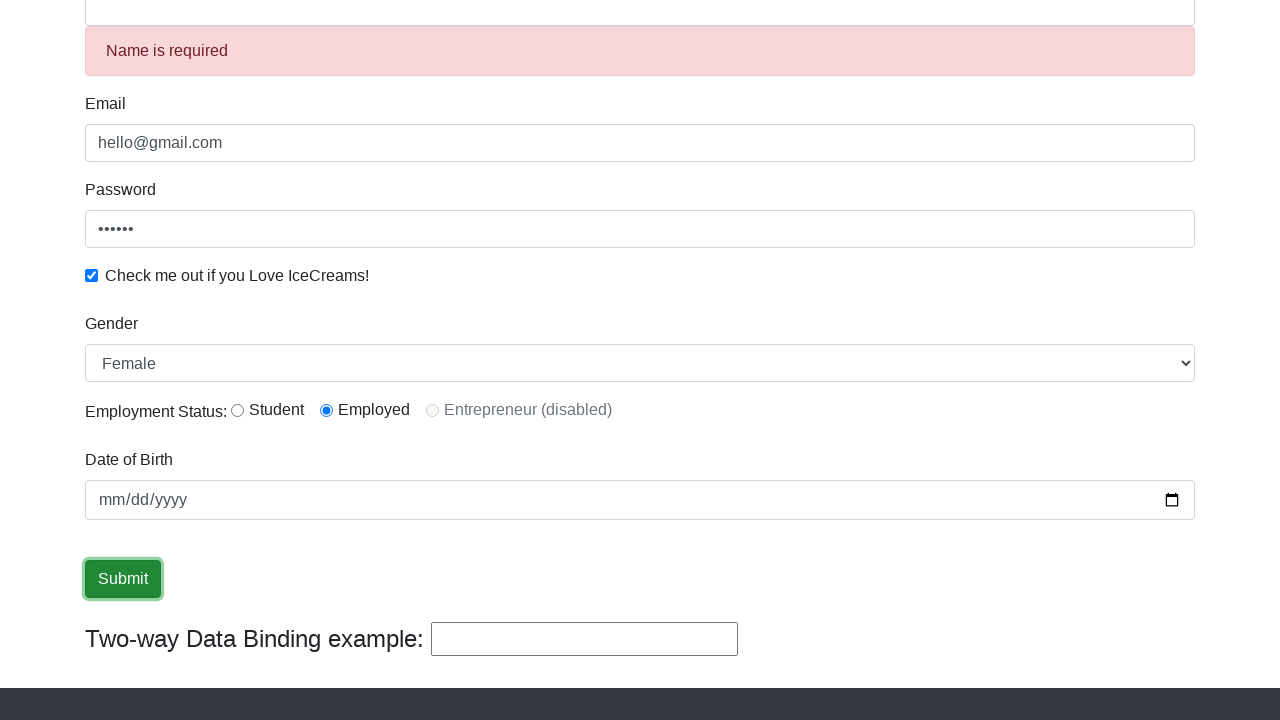